Clicks the "Get started" link on the Playwright homepage and verifies that the Installation heading is visible on the resulting page

Starting URL: https://playwright.dev

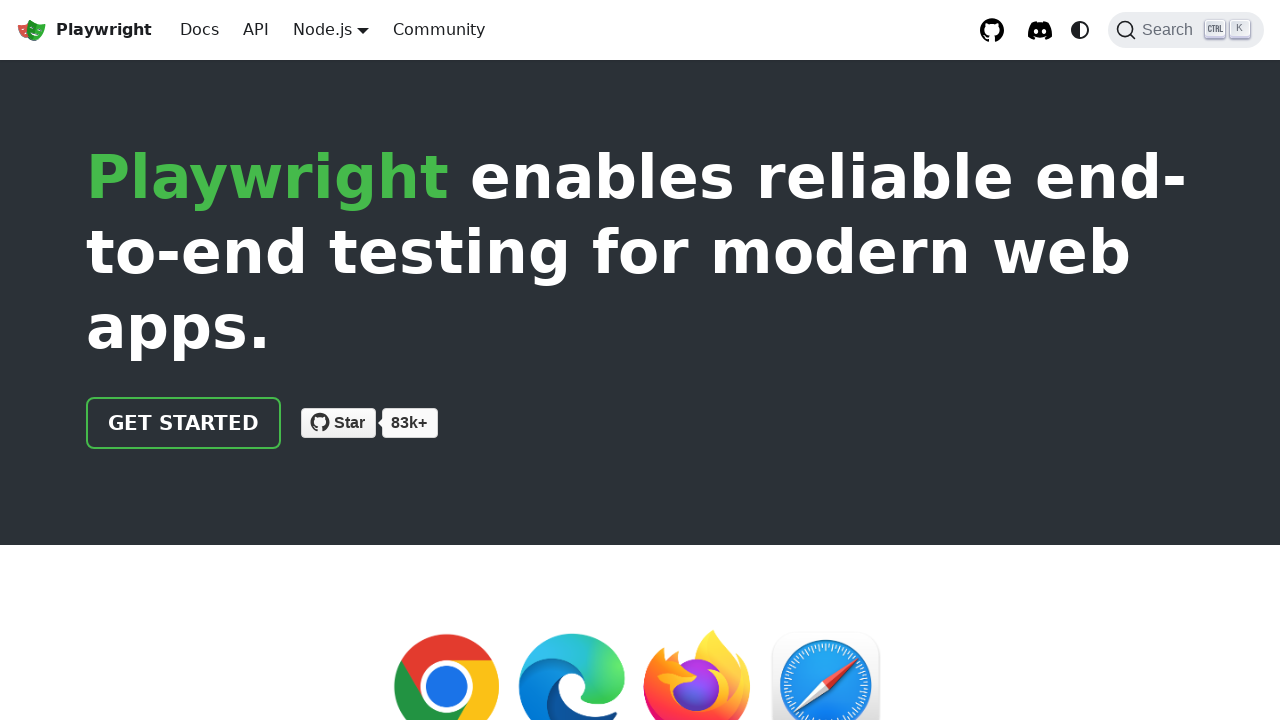

Clicked the 'Get started' link on Playwright homepage at (184, 423) on internal:role=link[name="Get started"i]
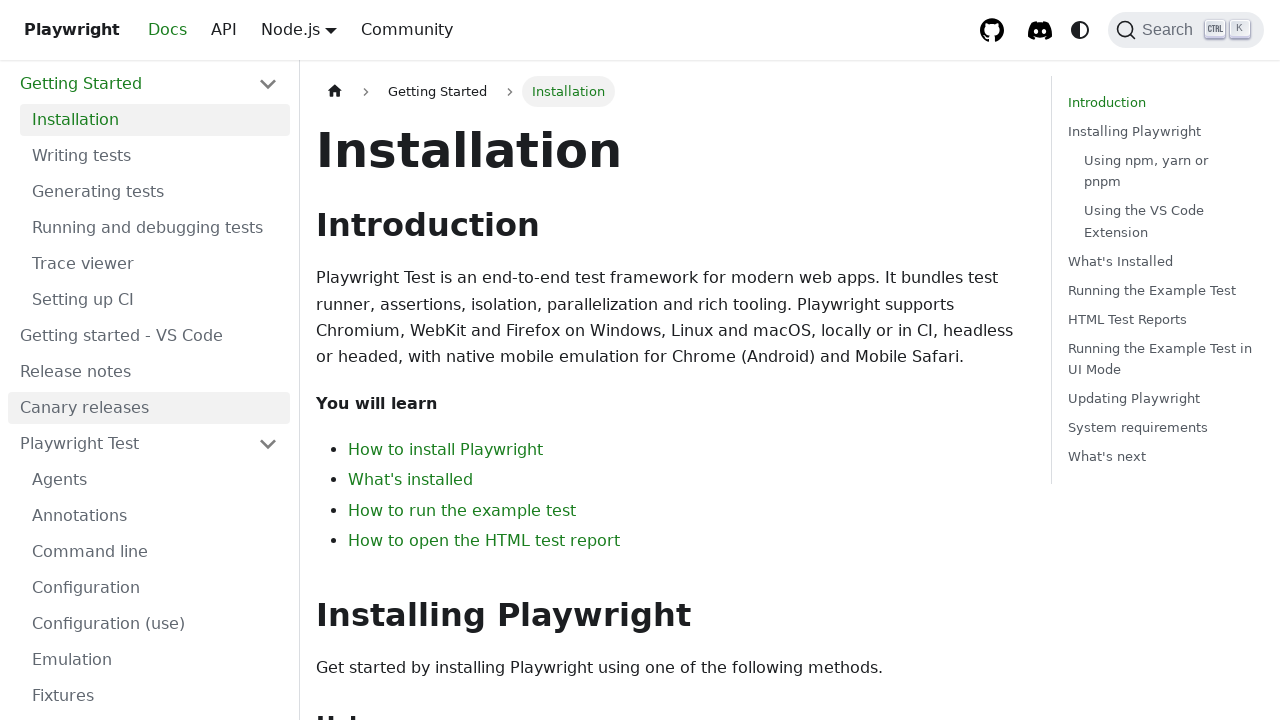

Verified Installation heading is visible on the page
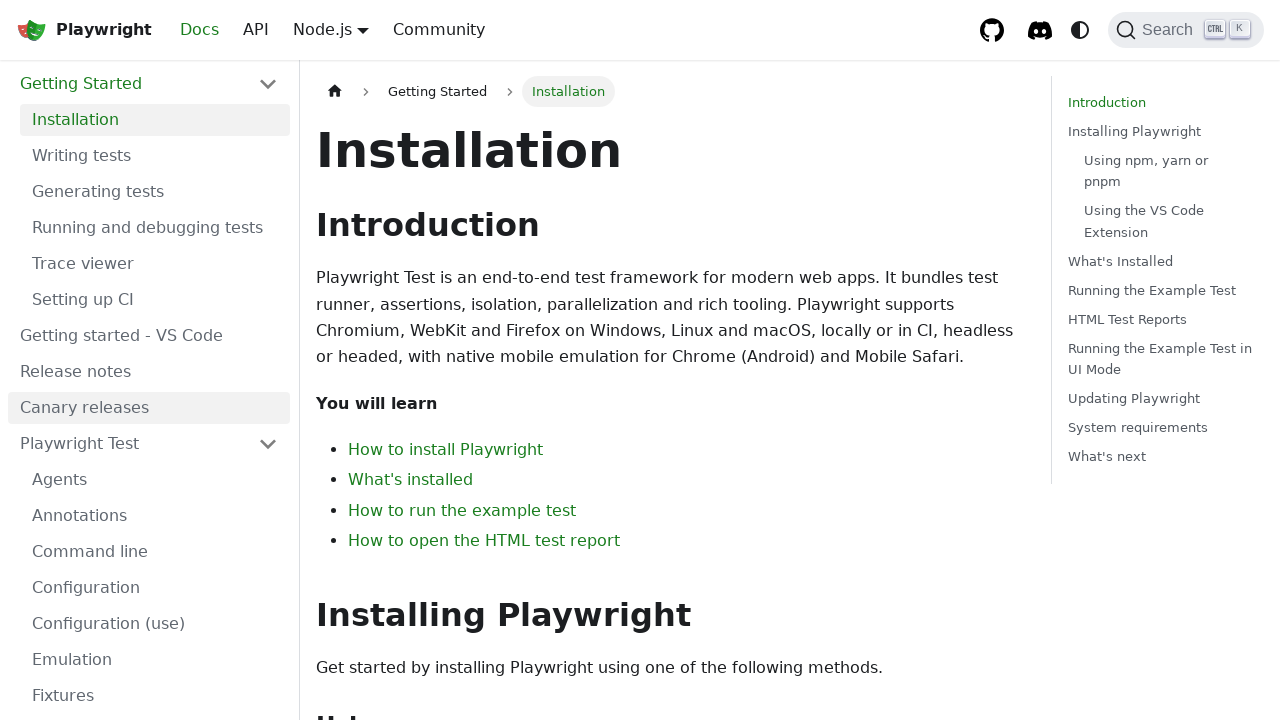

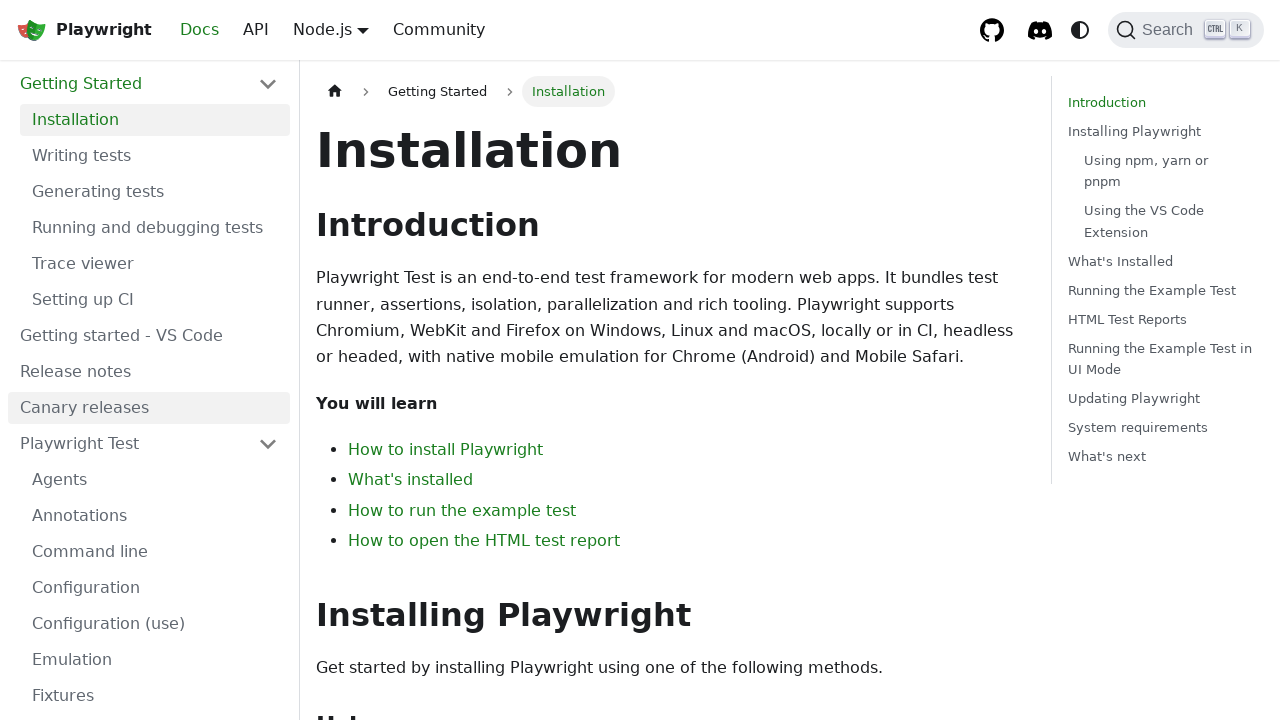